Tests navigation on the CMC website by hovering over a menu item to reveal a dropdown, clicking a submenu link, then scrolling to the bottom and back to the top of the page.

Starting URL: https://www.cmc.com.vn/

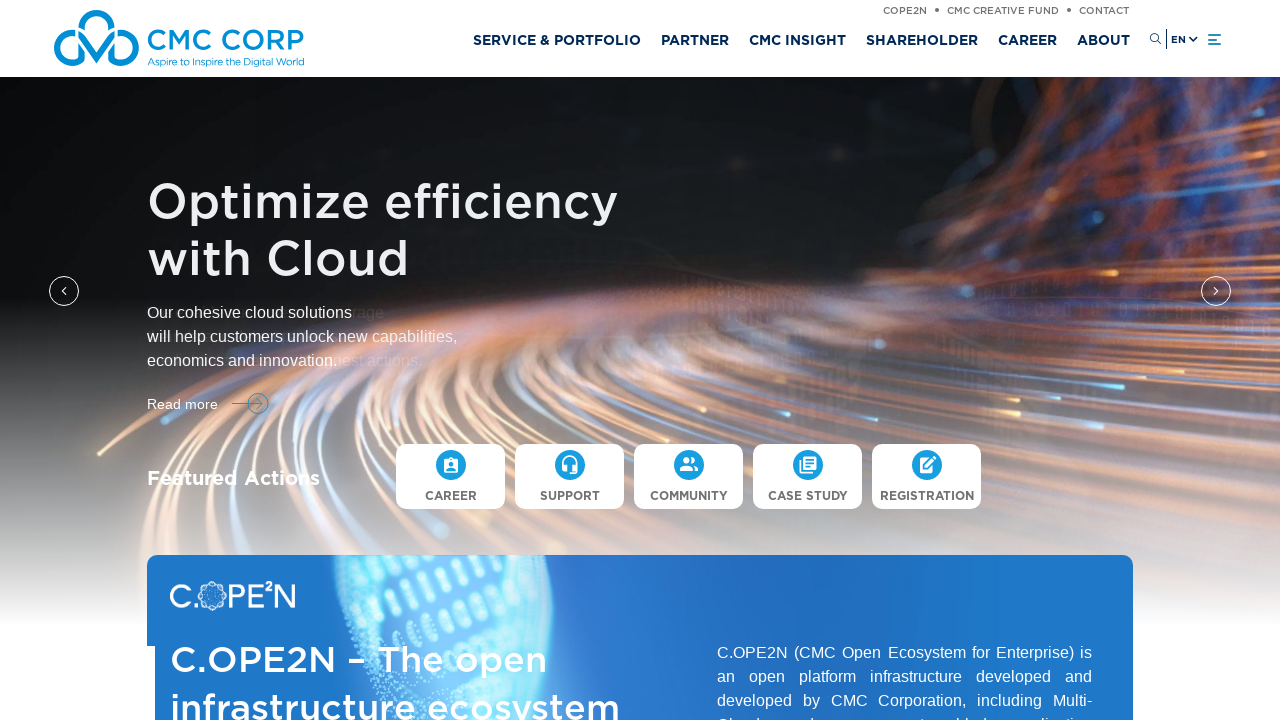

Hovered over menu item to reveal dropdown at (557, 38) on #header > div > div > div > div.col-lg-9.col-4.position-static > nav > div.menu_
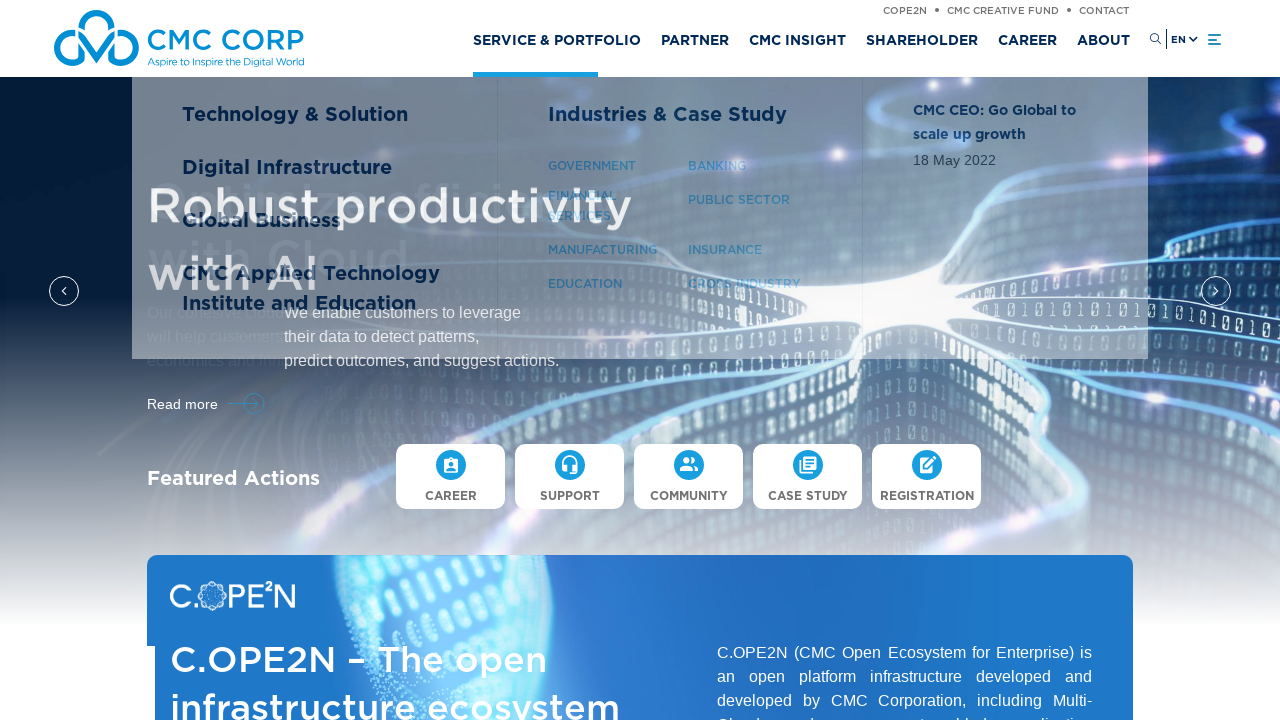

Clicked on submenu link at (592, 164) on xpath=/html/body/header/div/div/div/div[2]/nav/div[1]/div[2]/div/div[2]/div[2]/d
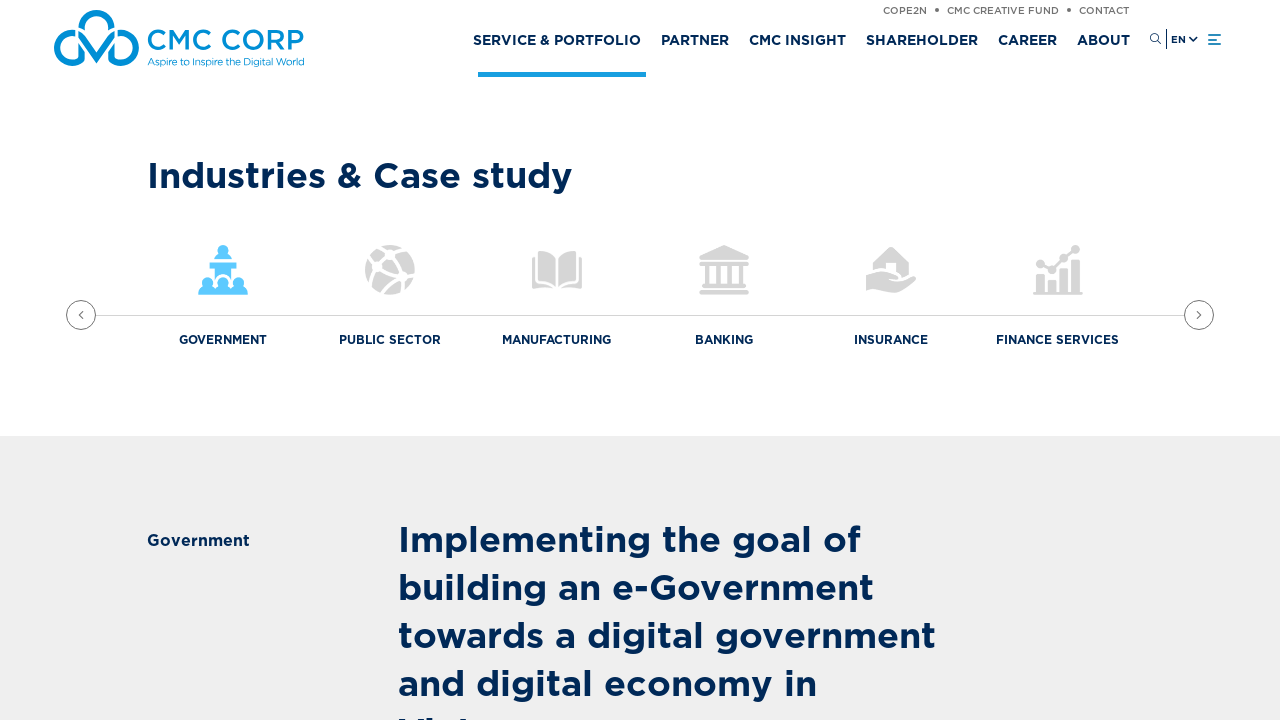

Page loaded (networkidle)
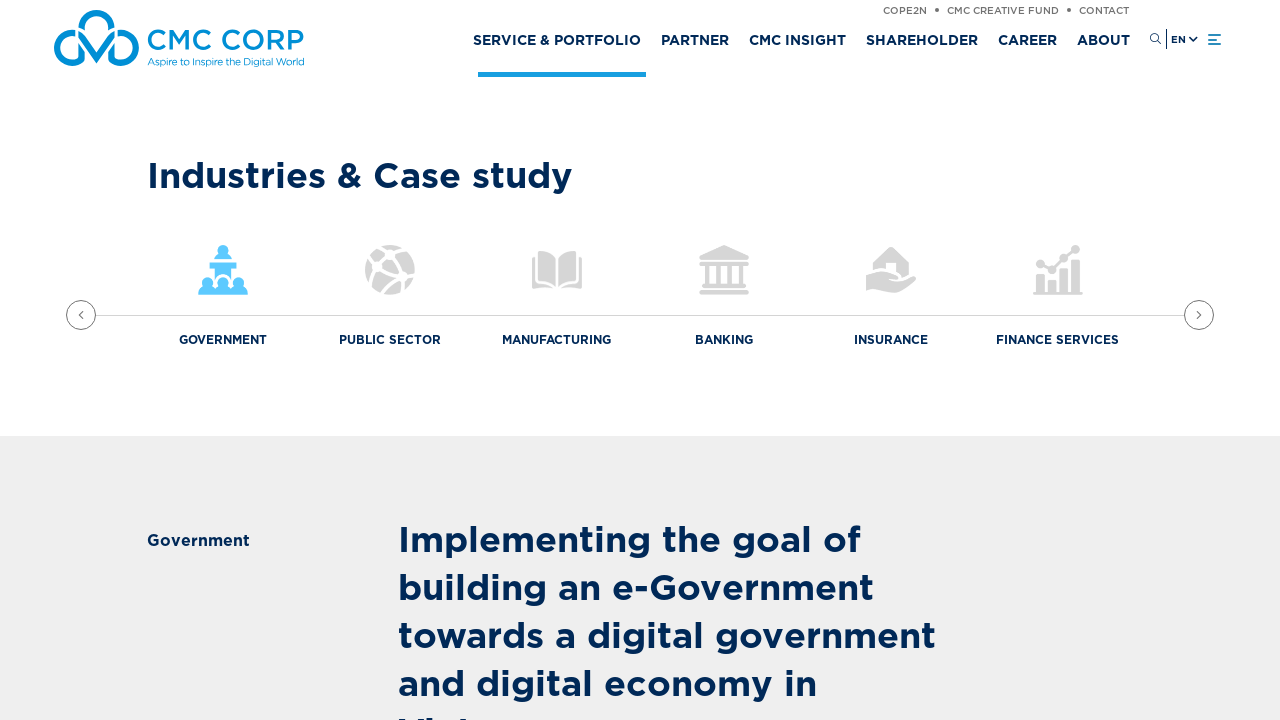

Scrolled to bottom of page
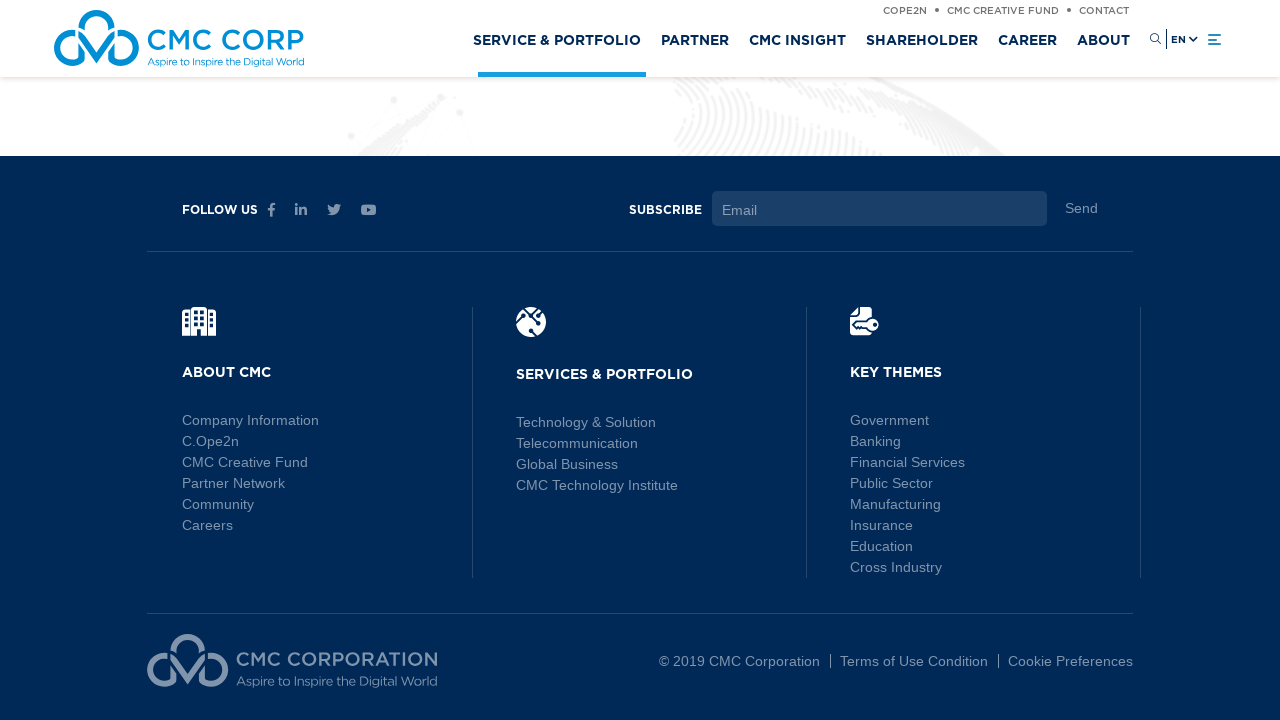

Waited 2 seconds
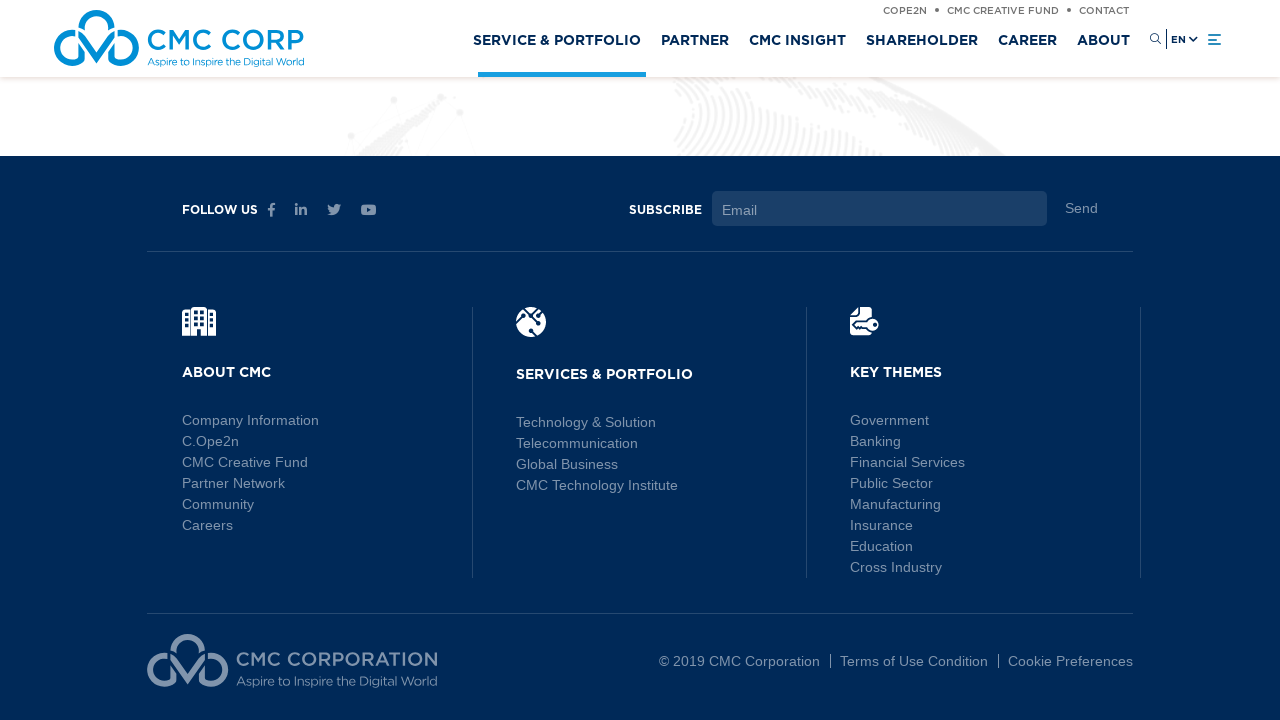

Scrolled back to top of page
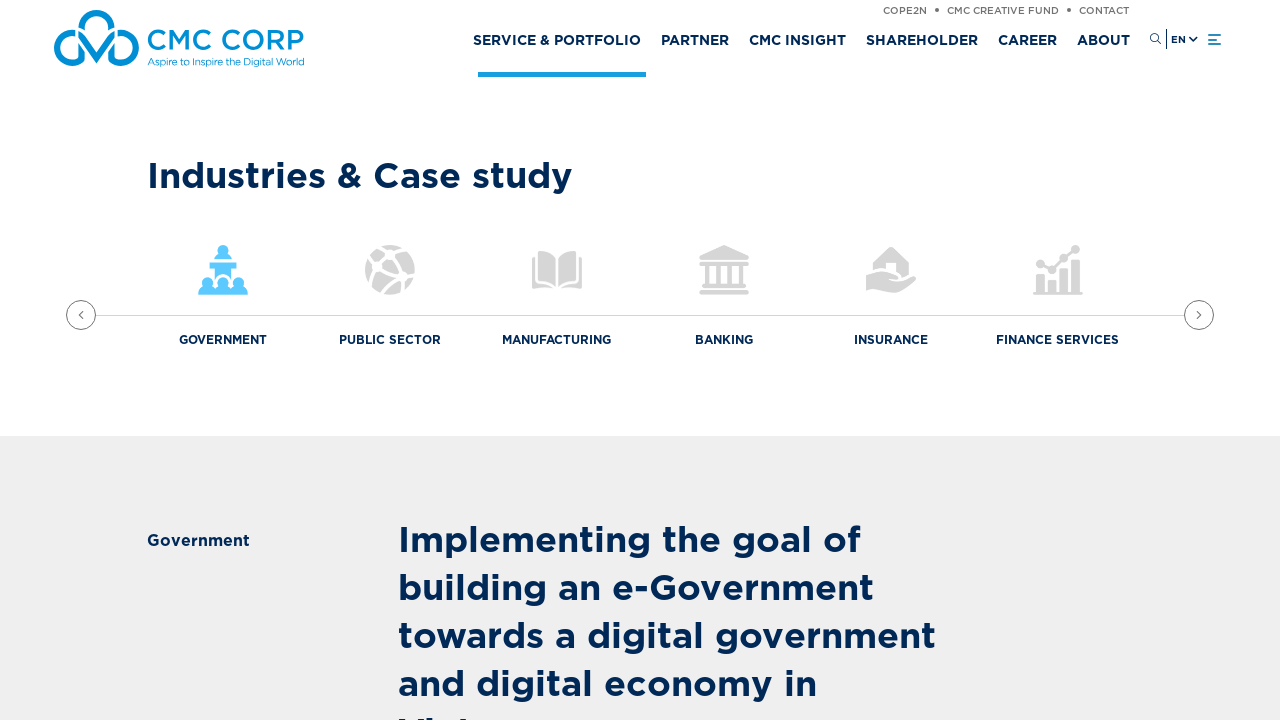

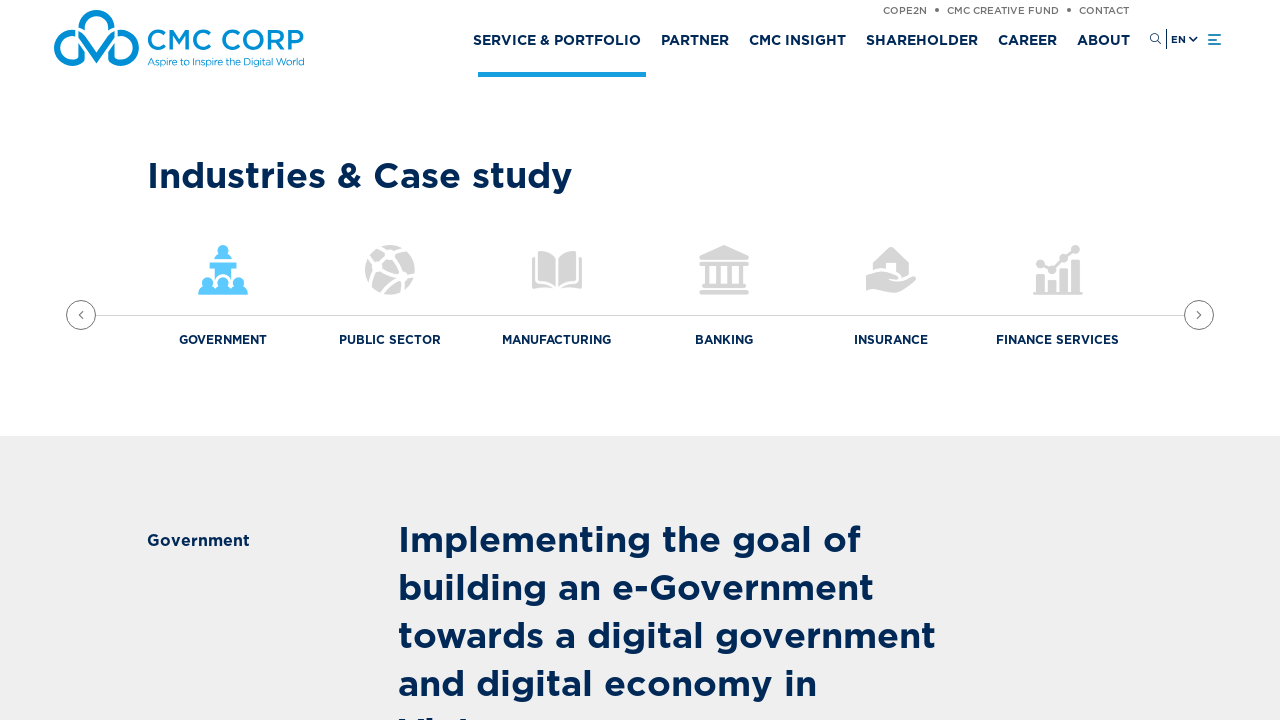